Tests keyboard events on an autocomplete text box by typing a partial query, pressing arrow down to select a suggestion, and pressing enter to confirm the selection.

Starting URL: https://www.rahulshettyacademy.com/AutomationPractice/

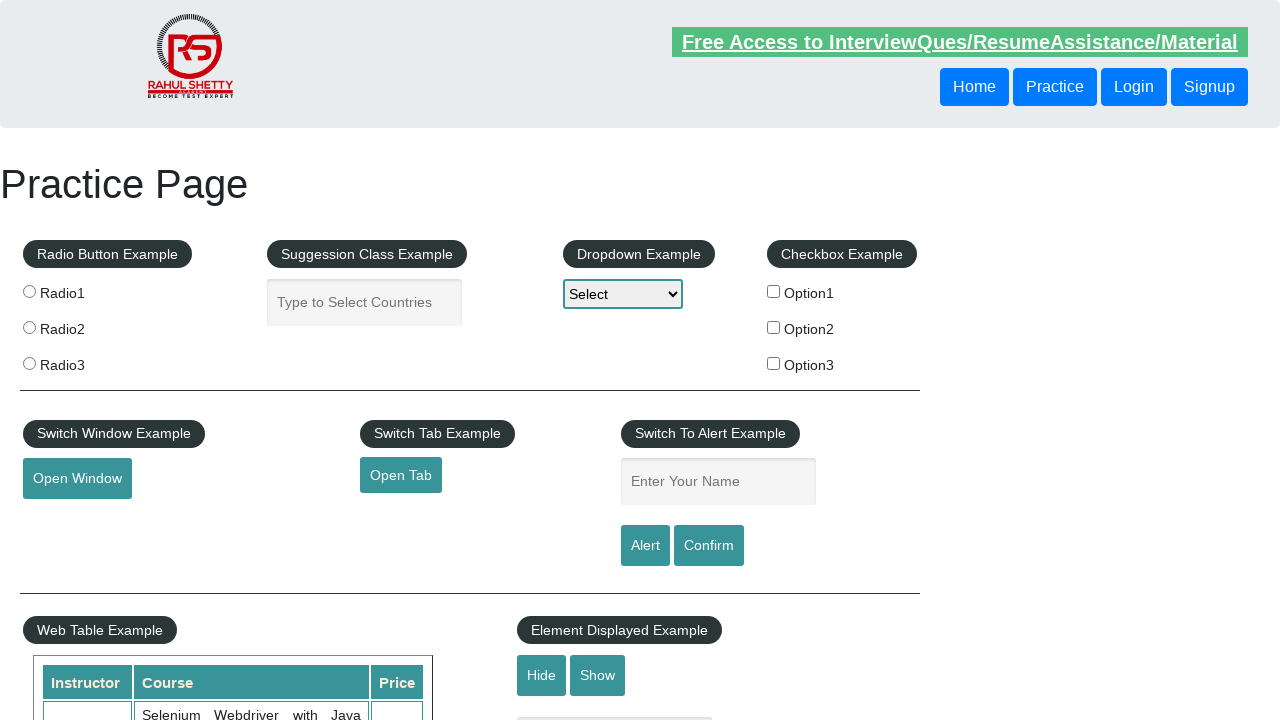

Navigated to AutomationPractice page
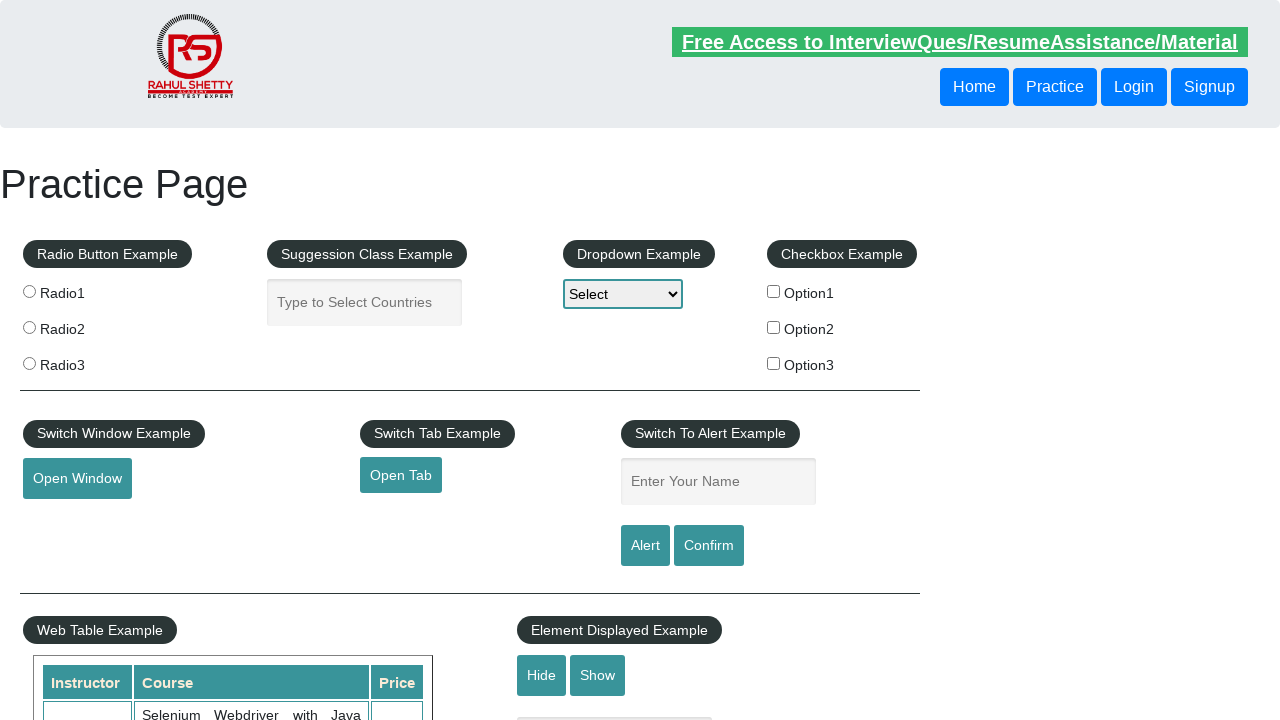

Typed 'nep' in autocomplete text box on input#autocomplete
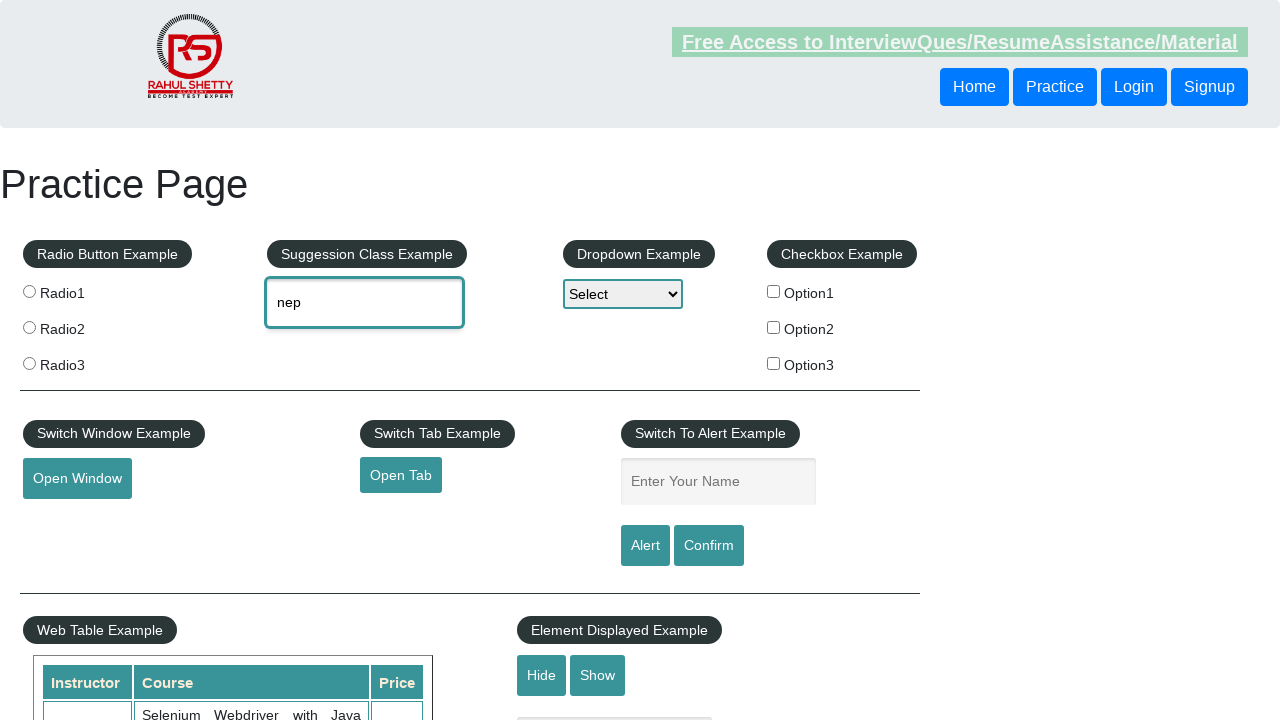

Pressed arrow down to navigate to first suggestion on input#autocomplete
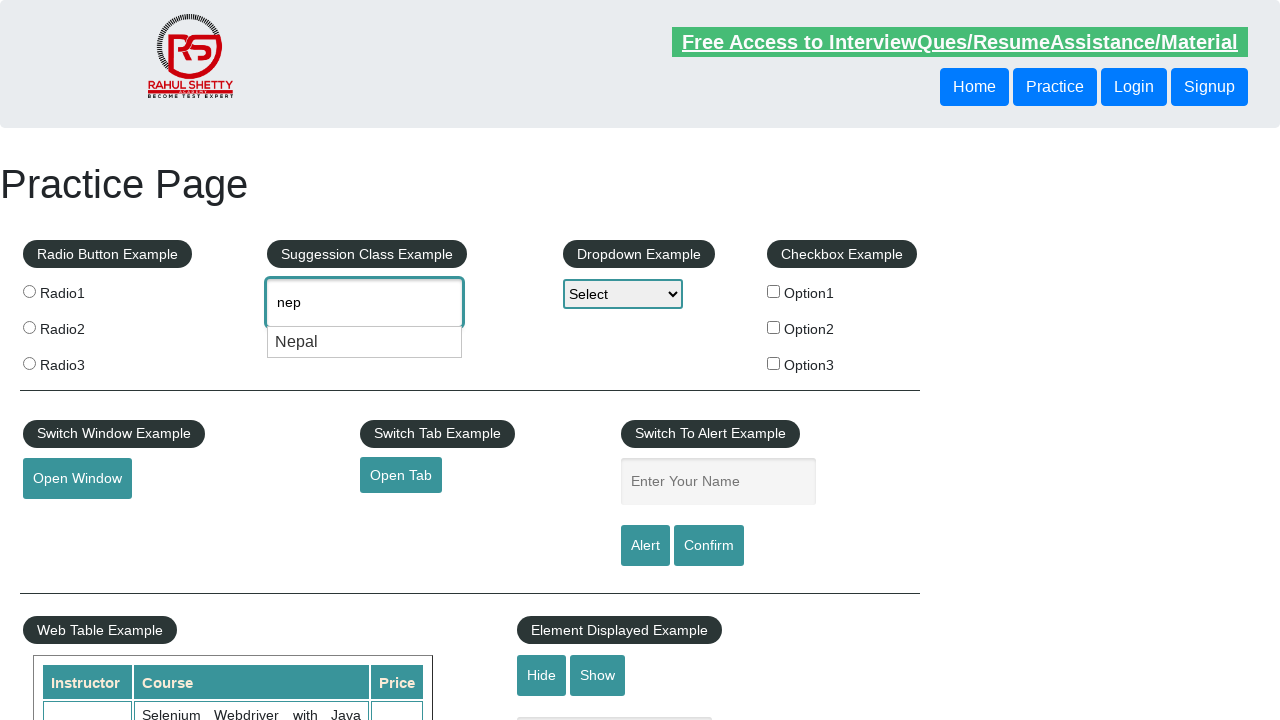

Pressed enter to select the suggestion on input#autocomplete
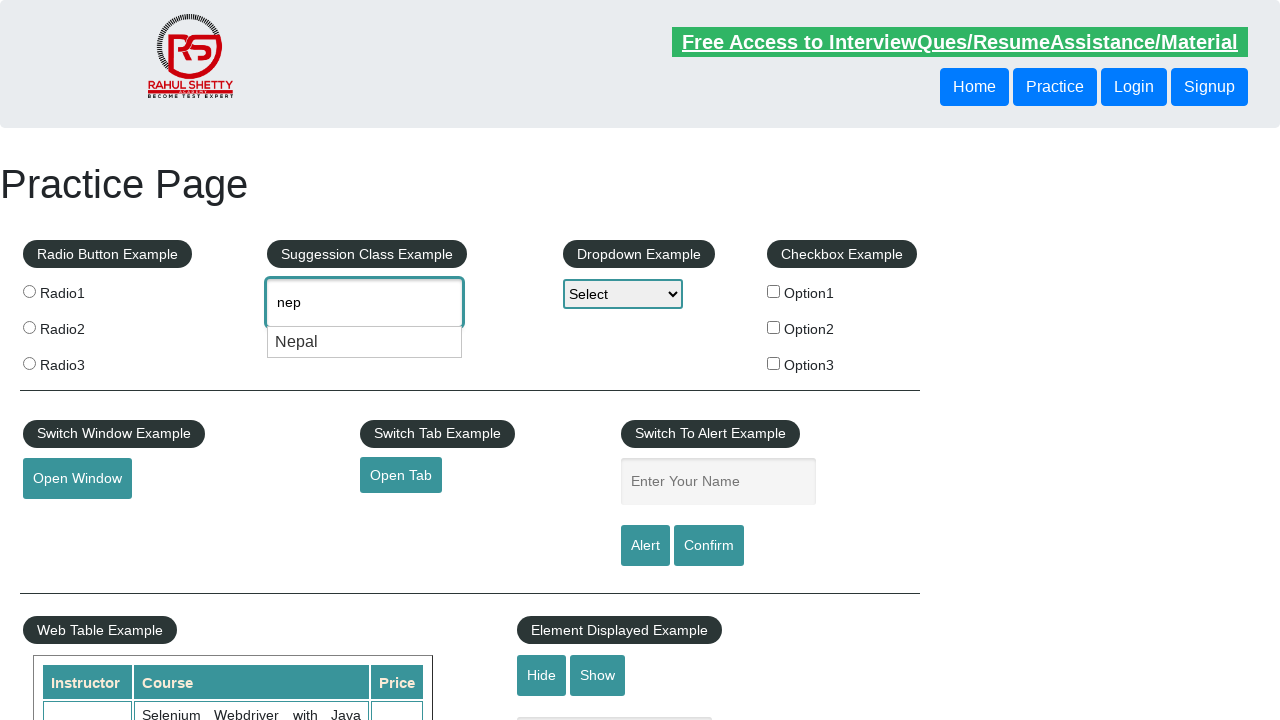

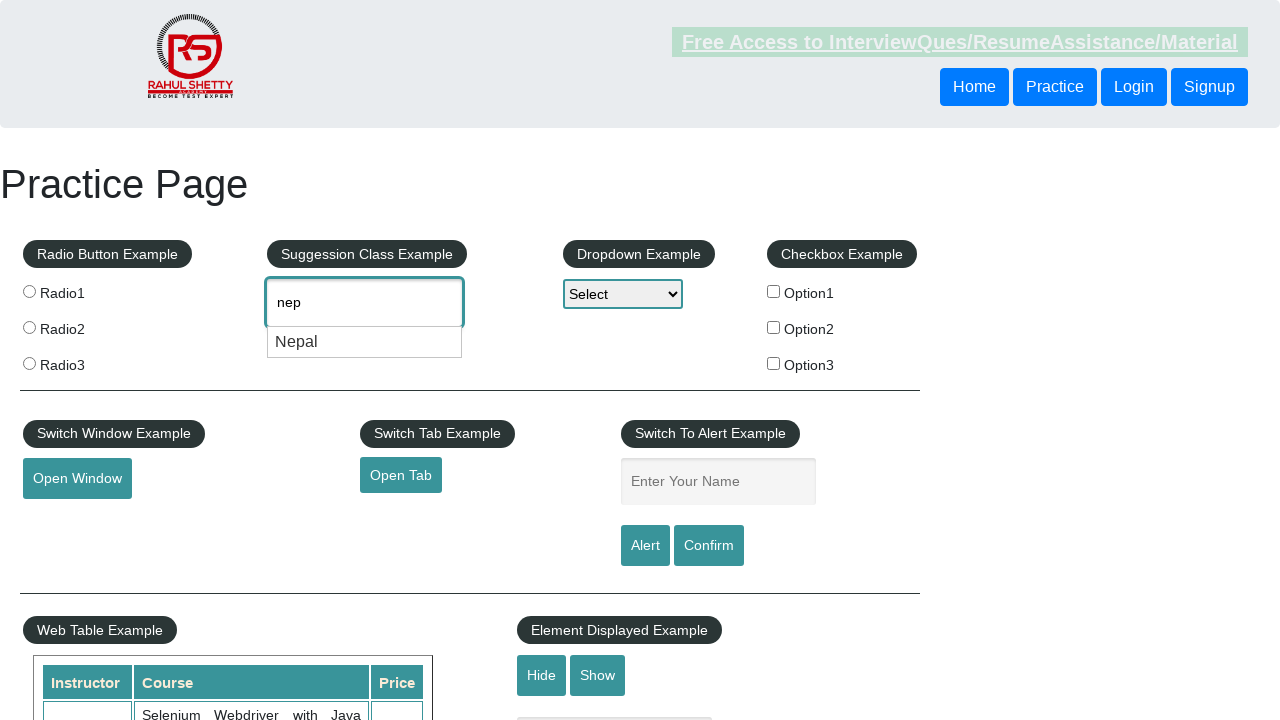